Tests browser back button navigation through filter views

Starting URL: https://demo.playwright.dev/todomvc

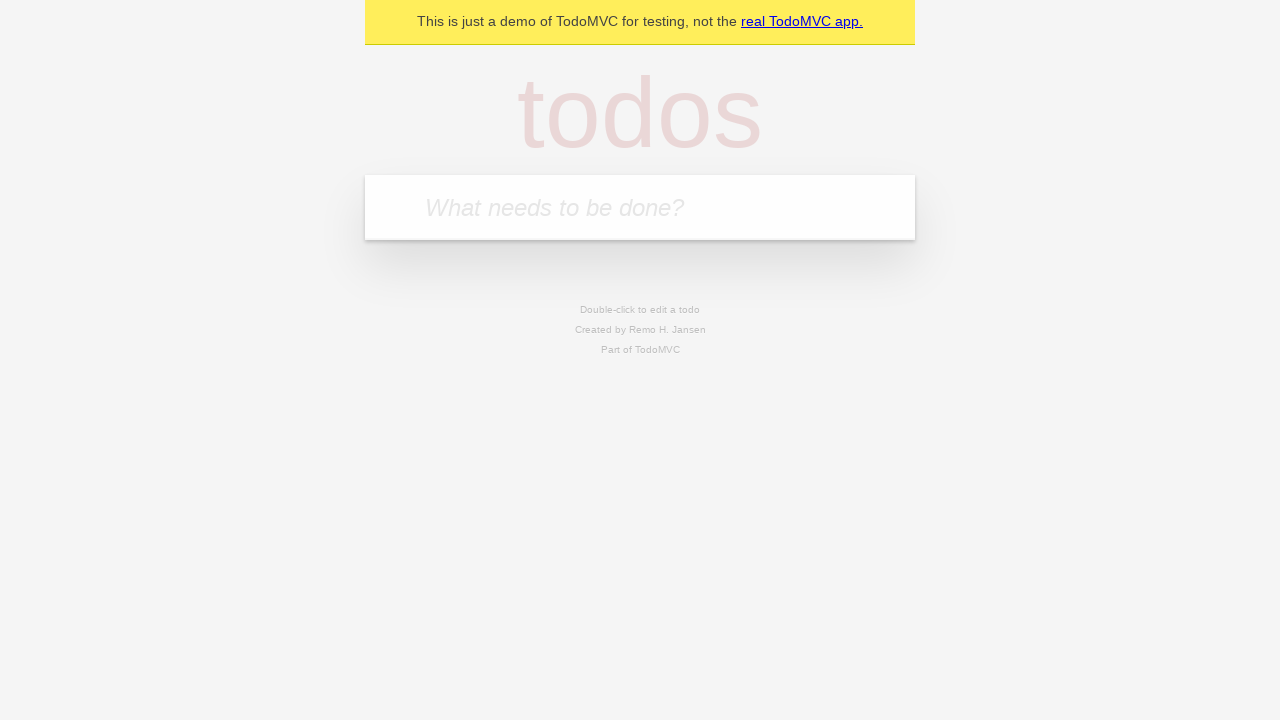

Filled todo input with 'buy some cheese' on internal:attr=[placeholder="What needs to be done?"i]
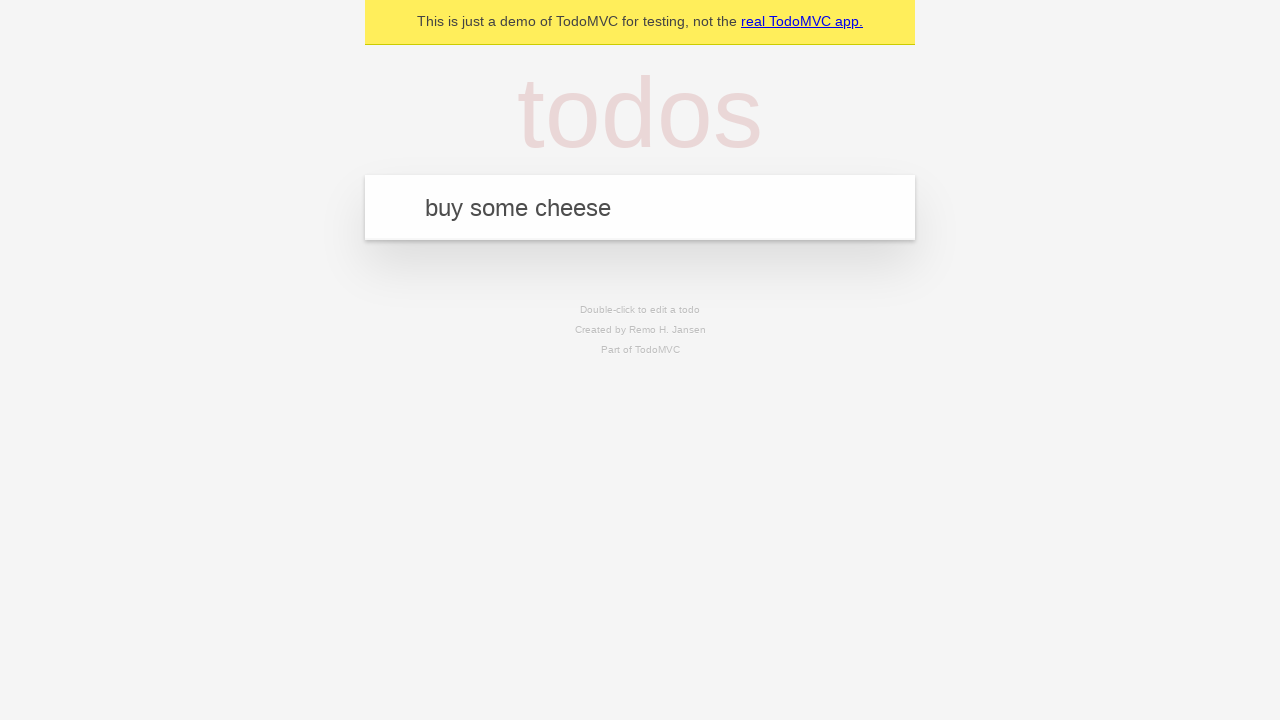

Pressed Enter to add first todo on internal:attr=[placeholder="What needs to be done?"i]
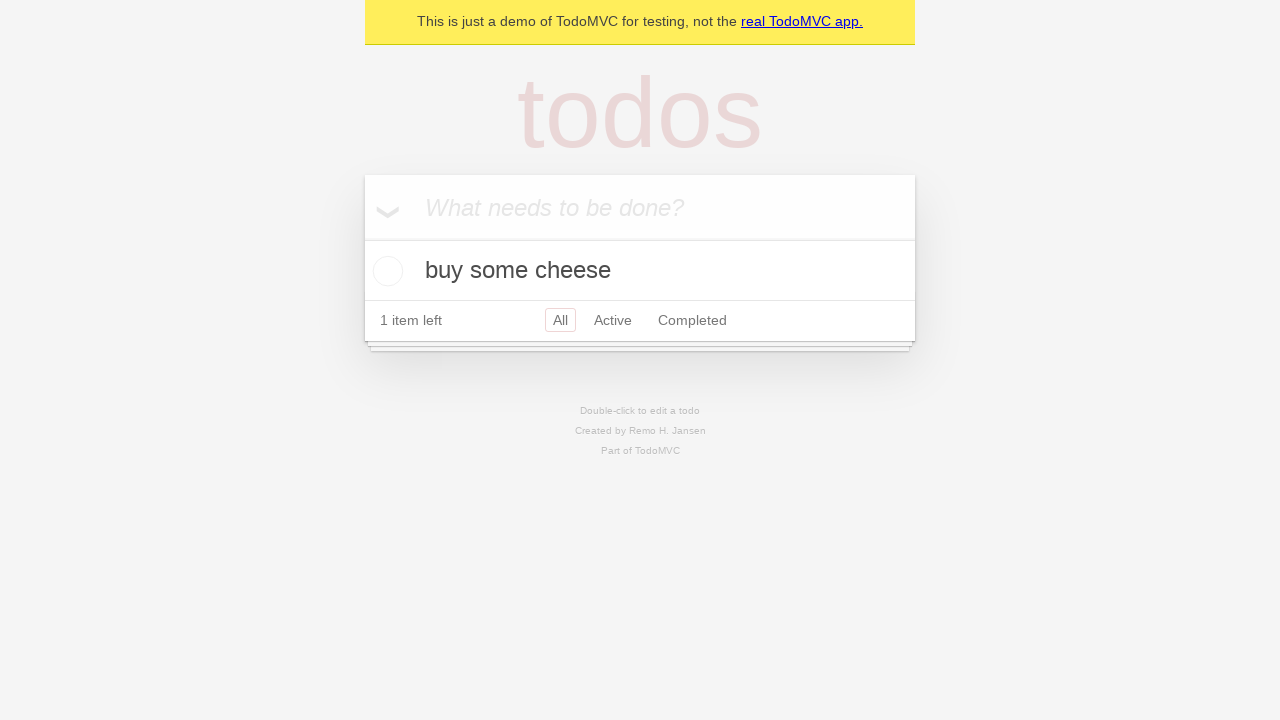

Filled todo input with 'feed the cat' on internal:attr=[placeholder="What needs to be done?"i]
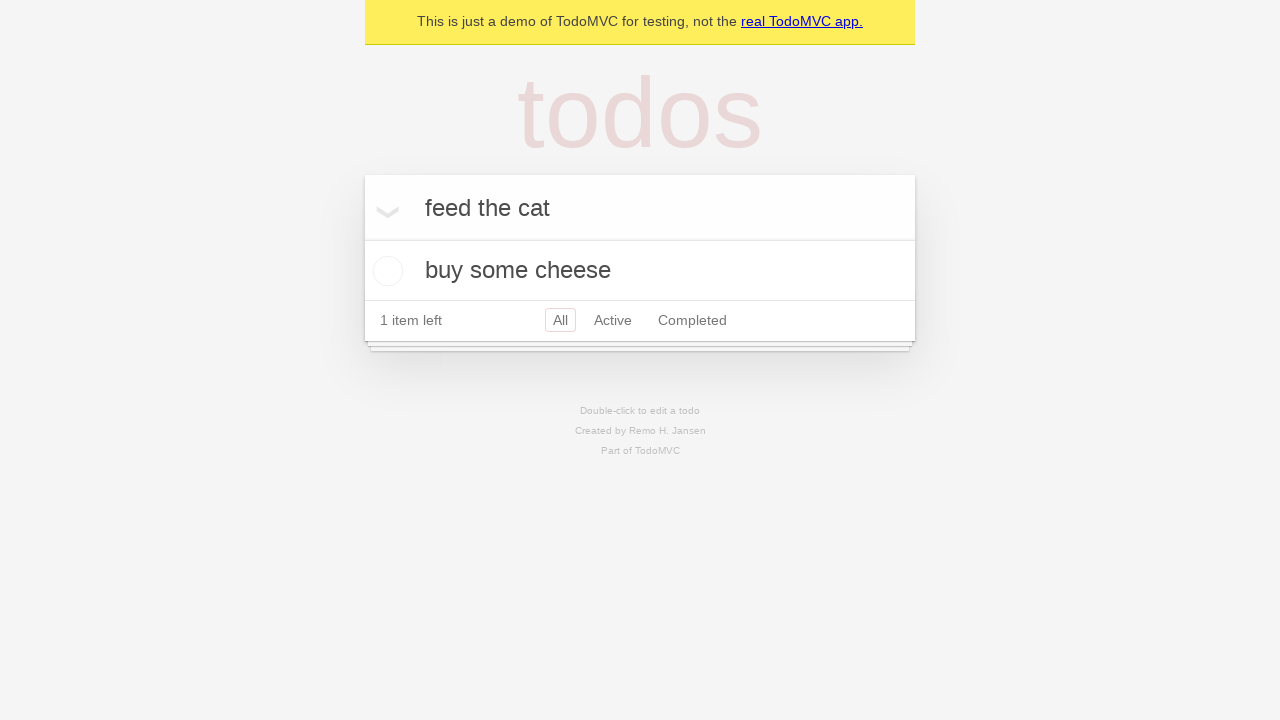

Pressed Enter to add second todo on internal:attr=[placeholder="What needs to be done?"i]
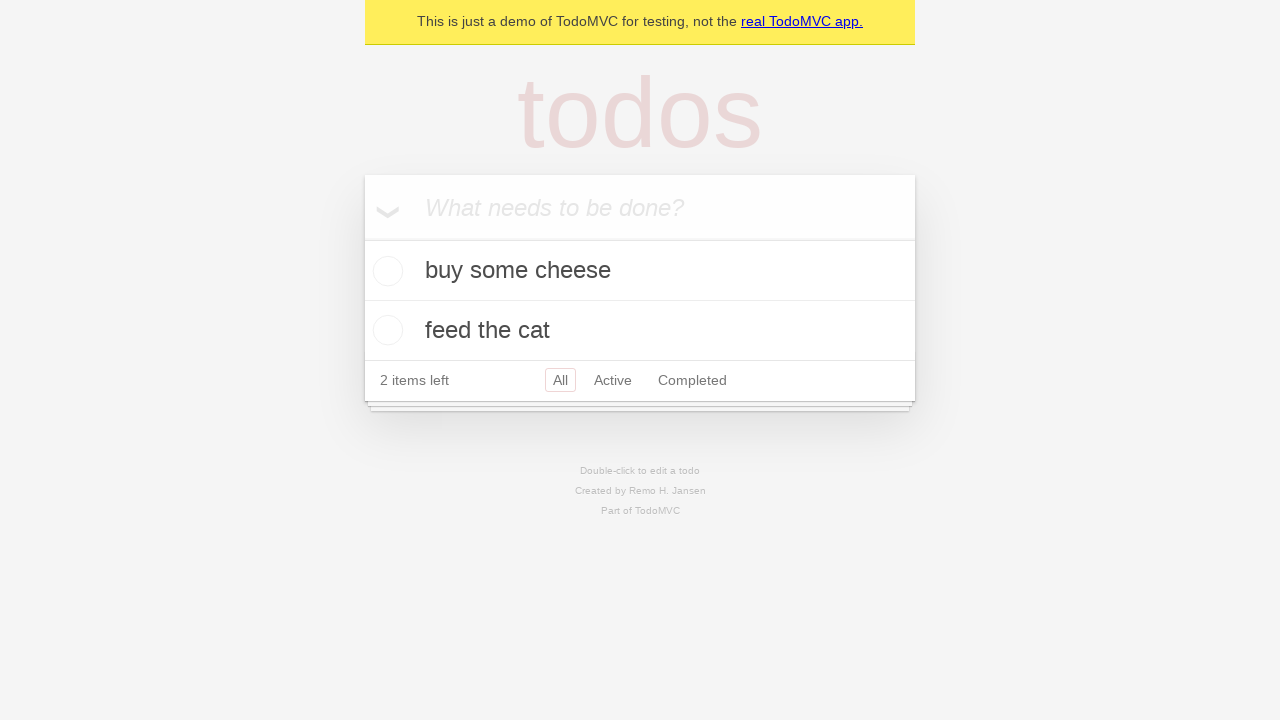

Filled todo input with 'book a doctors appointment' on internal:attr=[placeholder="What needs to be done?"i]
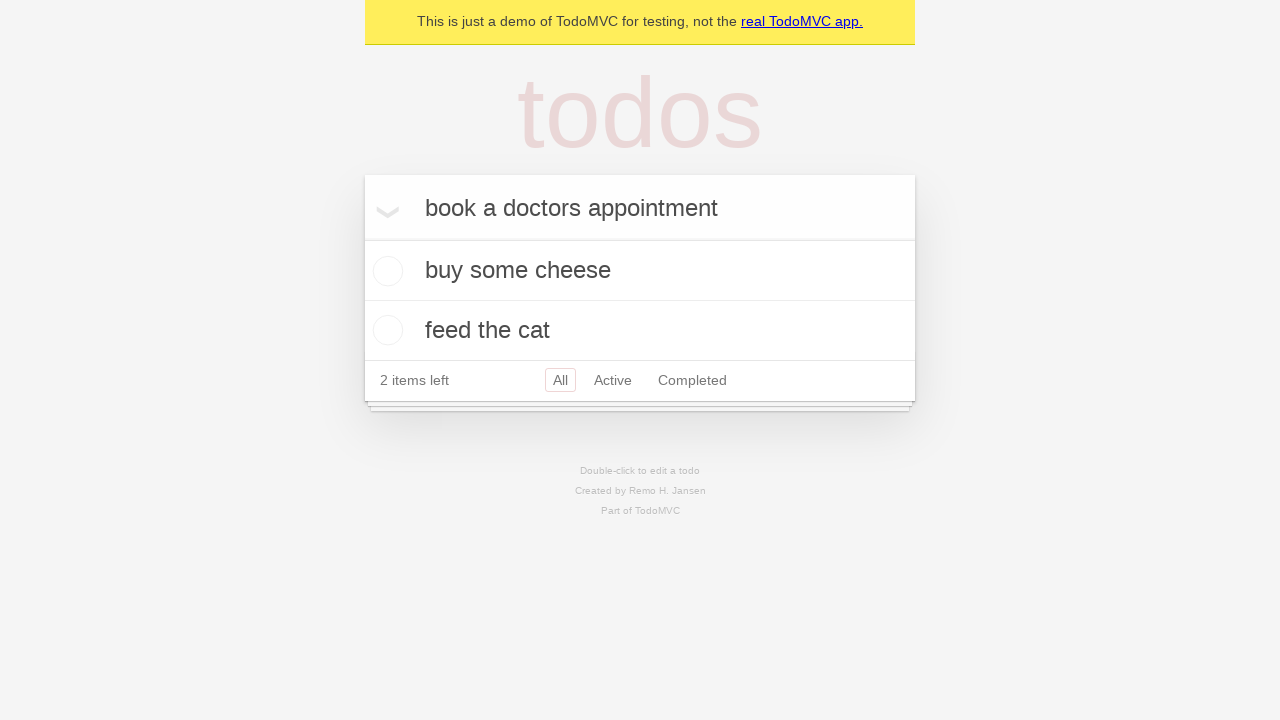

Pressed Enter to add third todo on internal:attr=[placeholder="What needs to be done?"i]
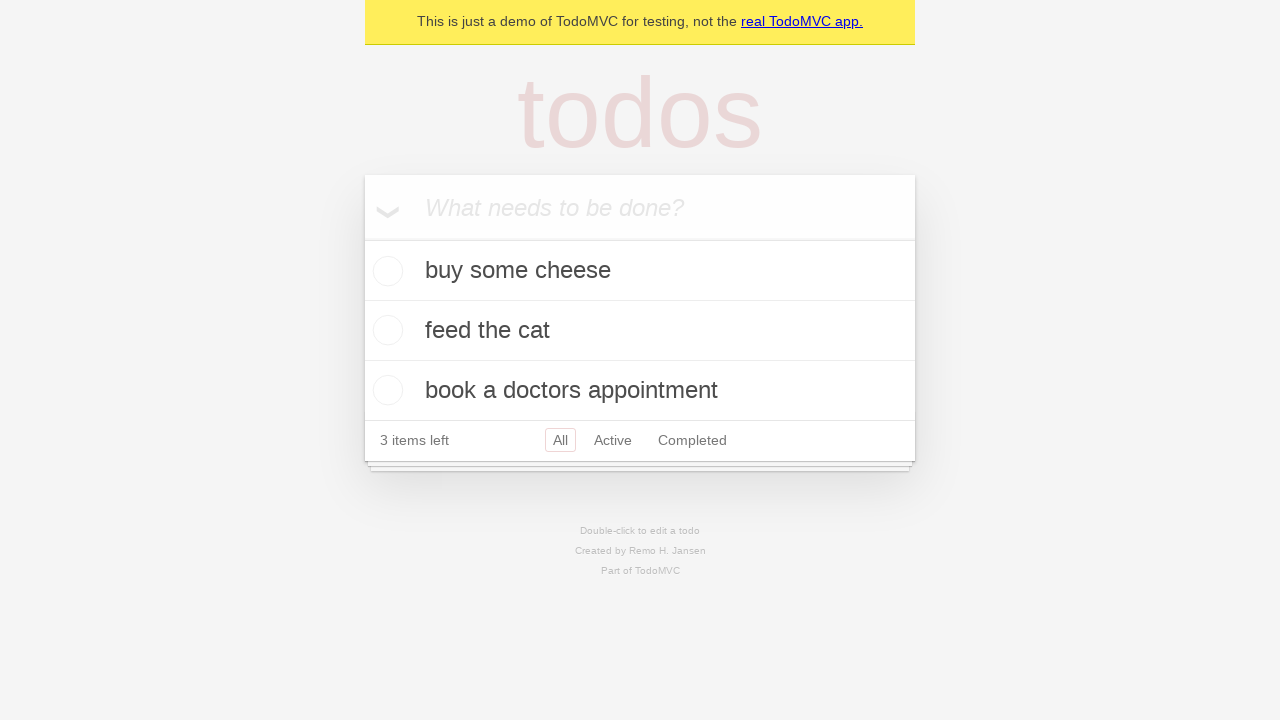

Checked the second todo item at (385, 330) on [data-testid='todo-item'] >> nth=1 >> internal:role=checkbox
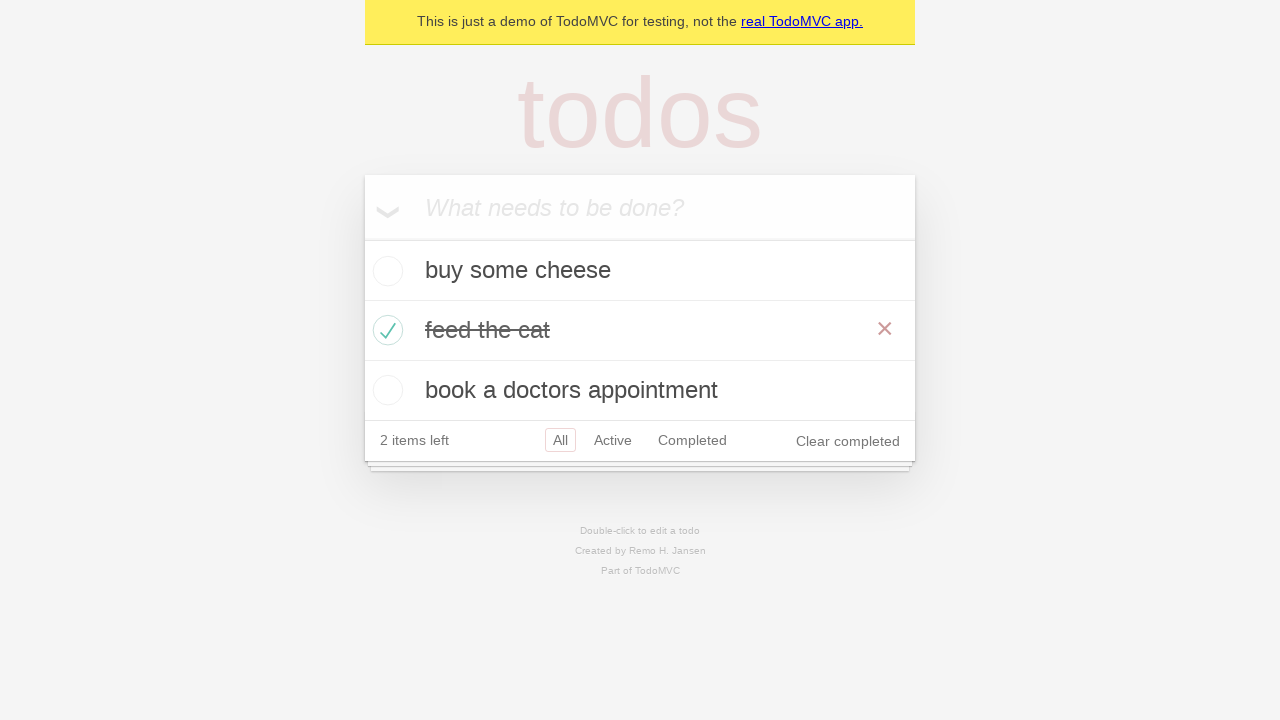

Clicked 'All' filter link at (560, 440) on internal:role=link[name="All"i]
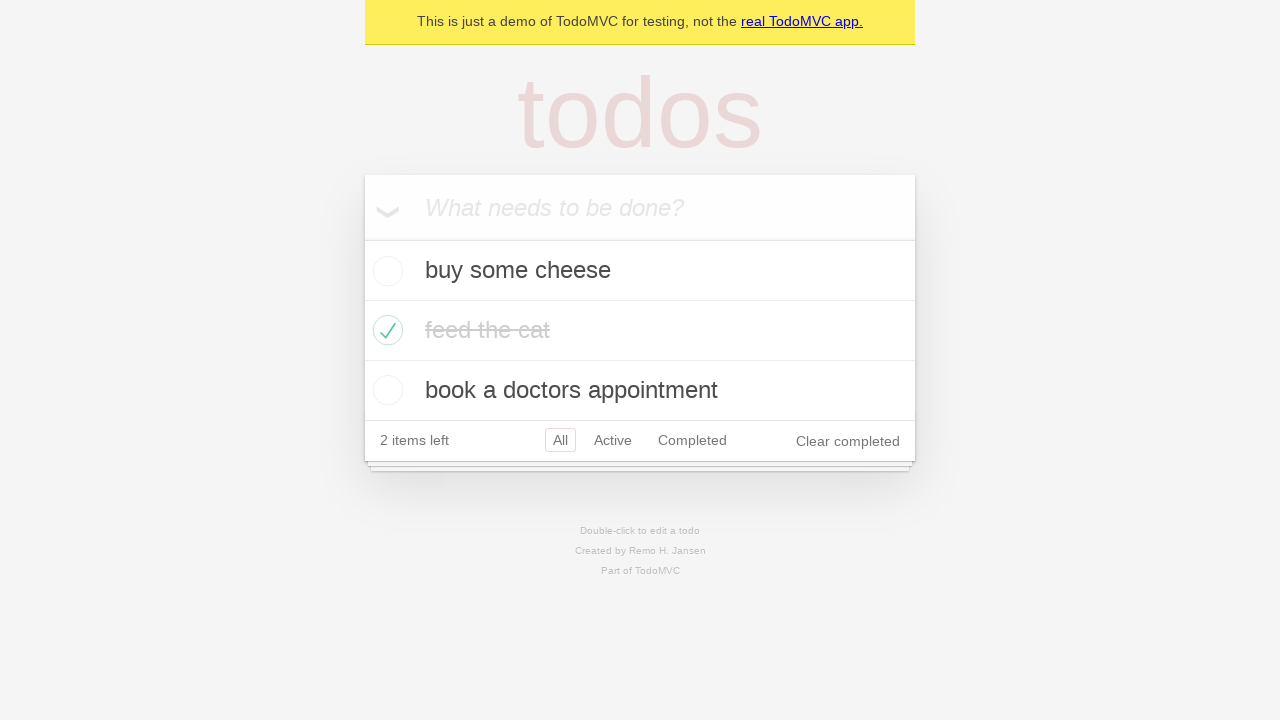

Clicked 'Active' filter link at (613, 440) on internal:role=link[name="Active"i]
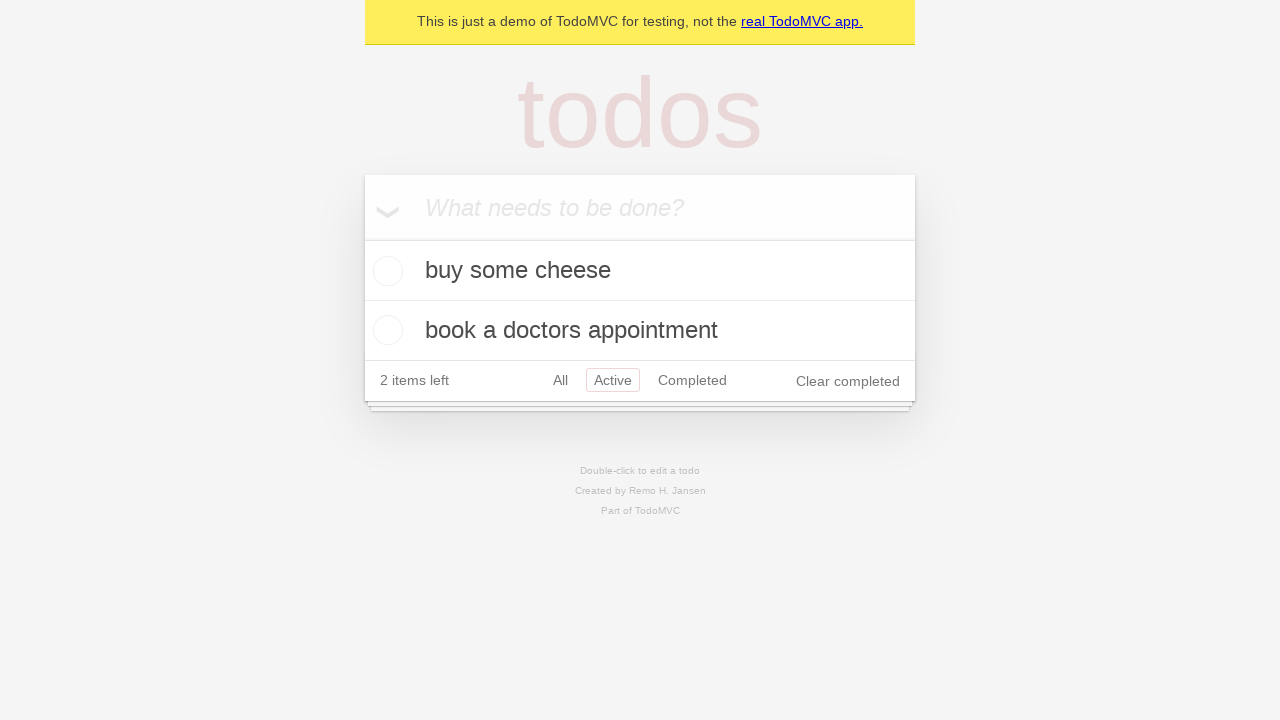

Clicked 'Completed' filter link at (692, 380) on internal:role=link[name="Completed"i]
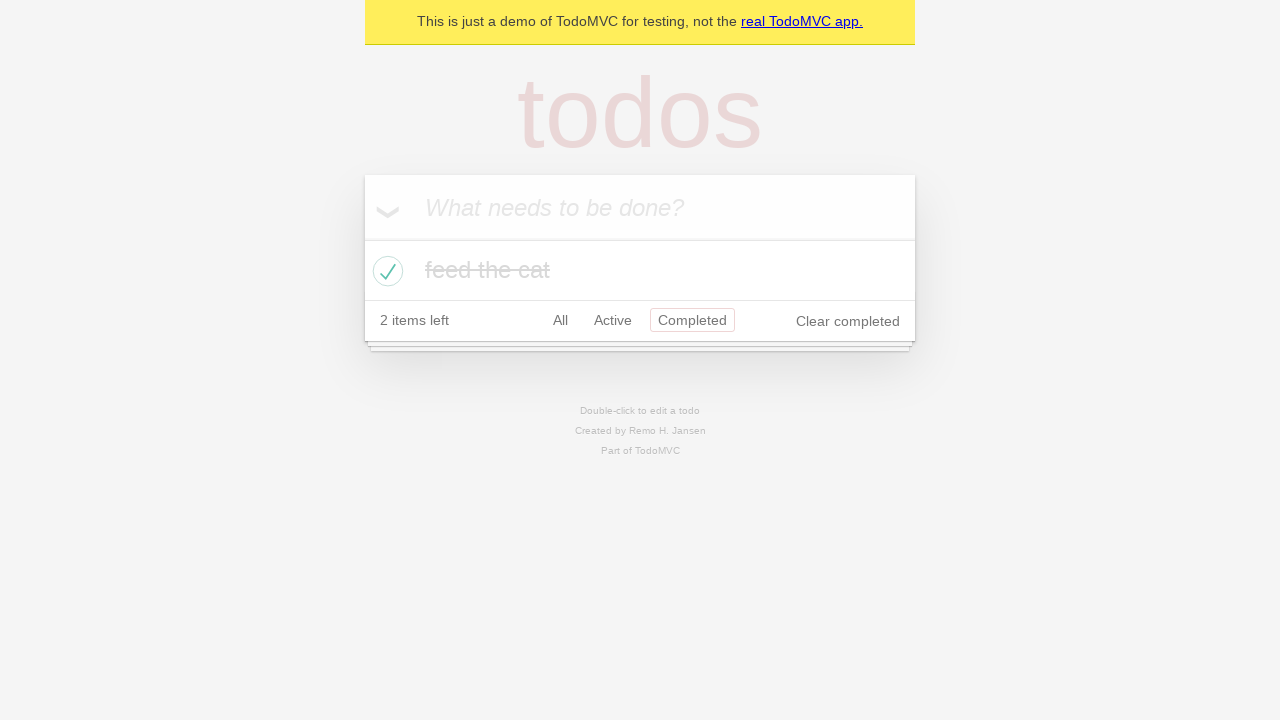

Navigated back from Completed filter to Active filter
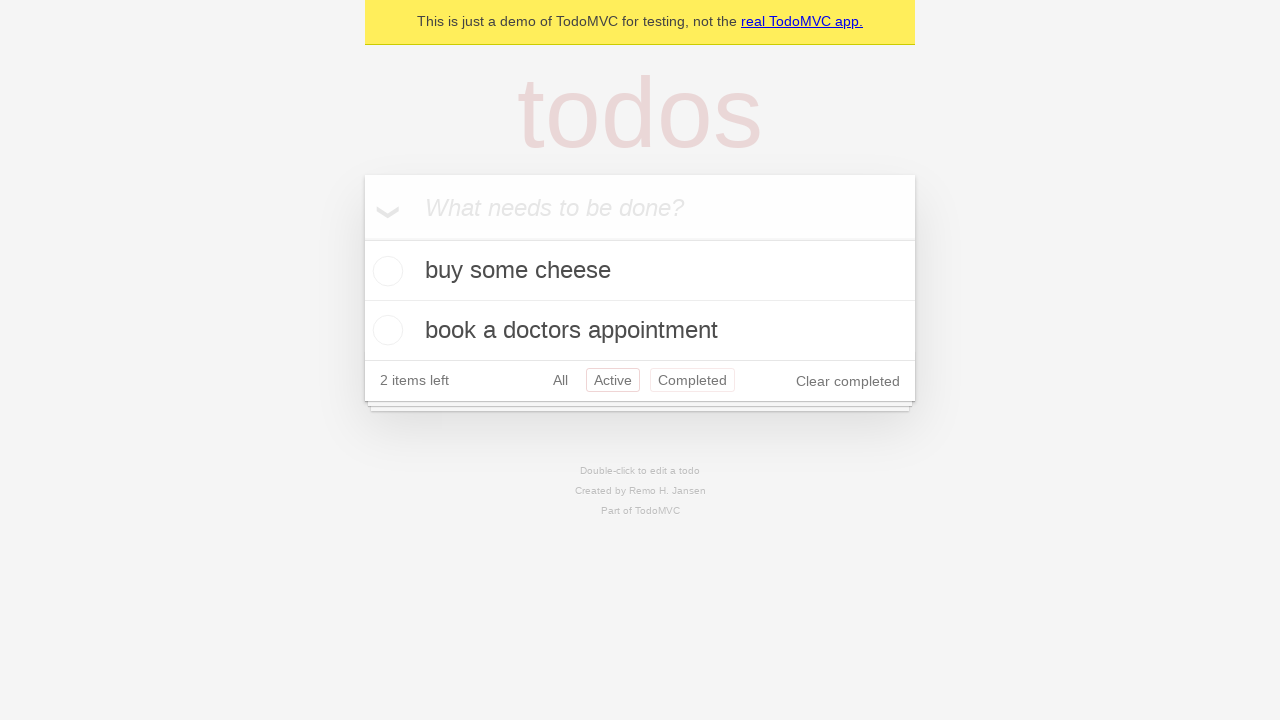

Navigated back from Active filter to All filter
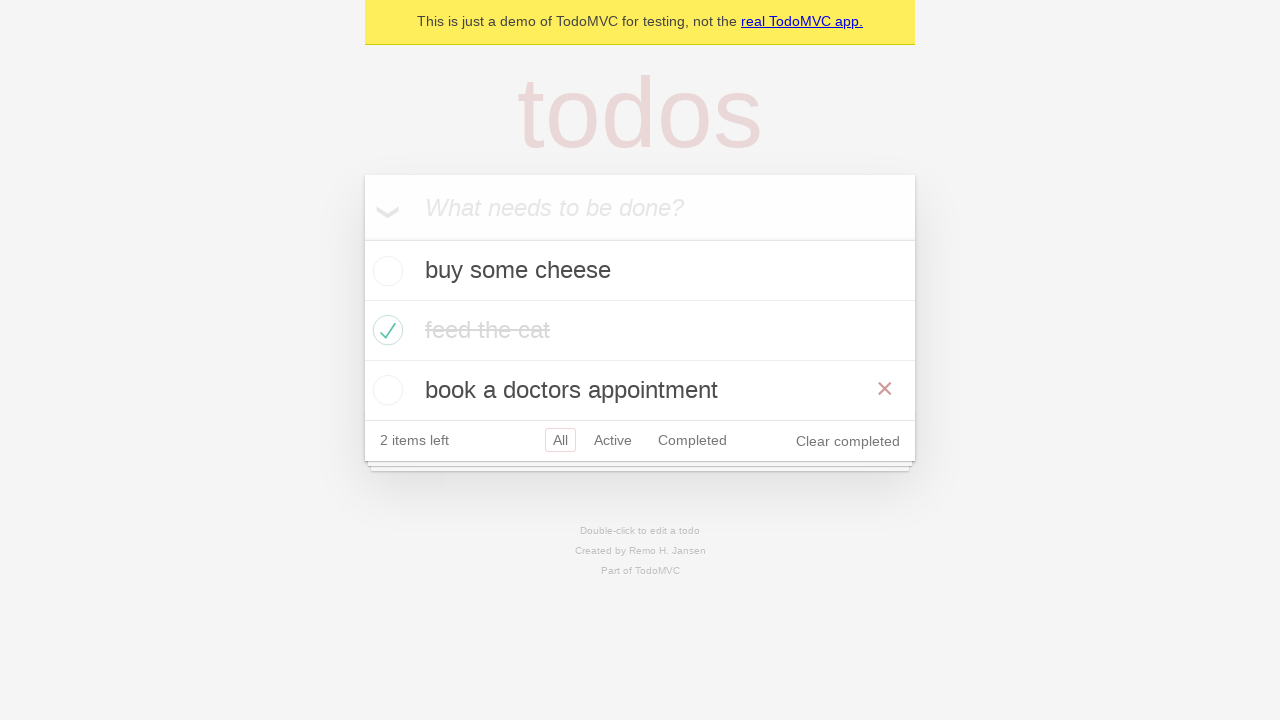

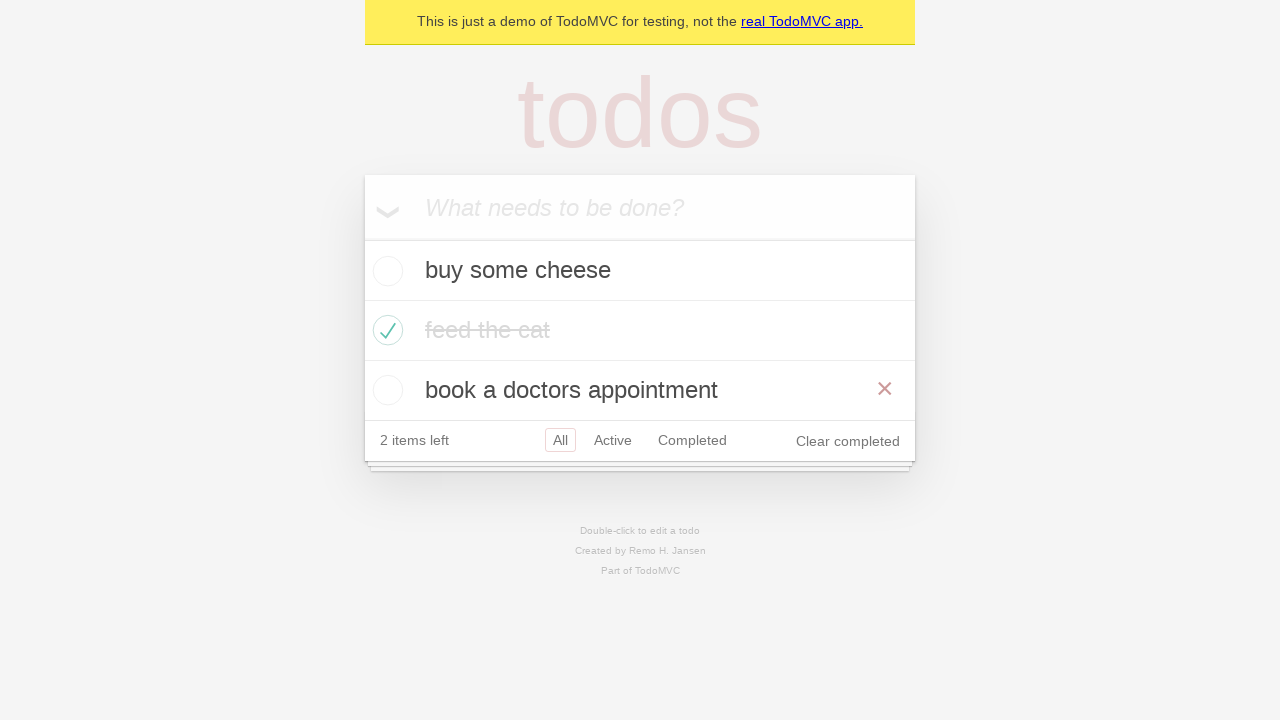